Tests that registration fails when password has less than 8 characters

Starting URL: https://anatoly-karpovich.github.io/demo-login-form/

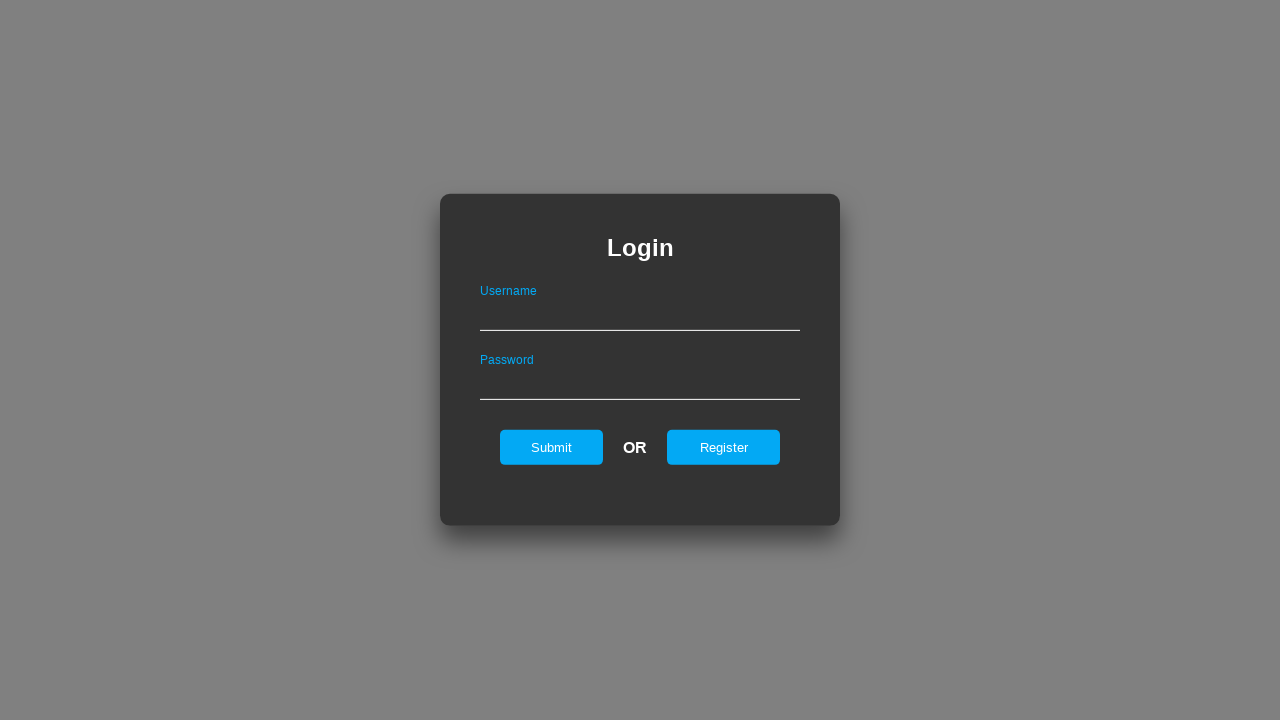

Clicked register button to show registration form at (724, 447) on #registerOnLogin
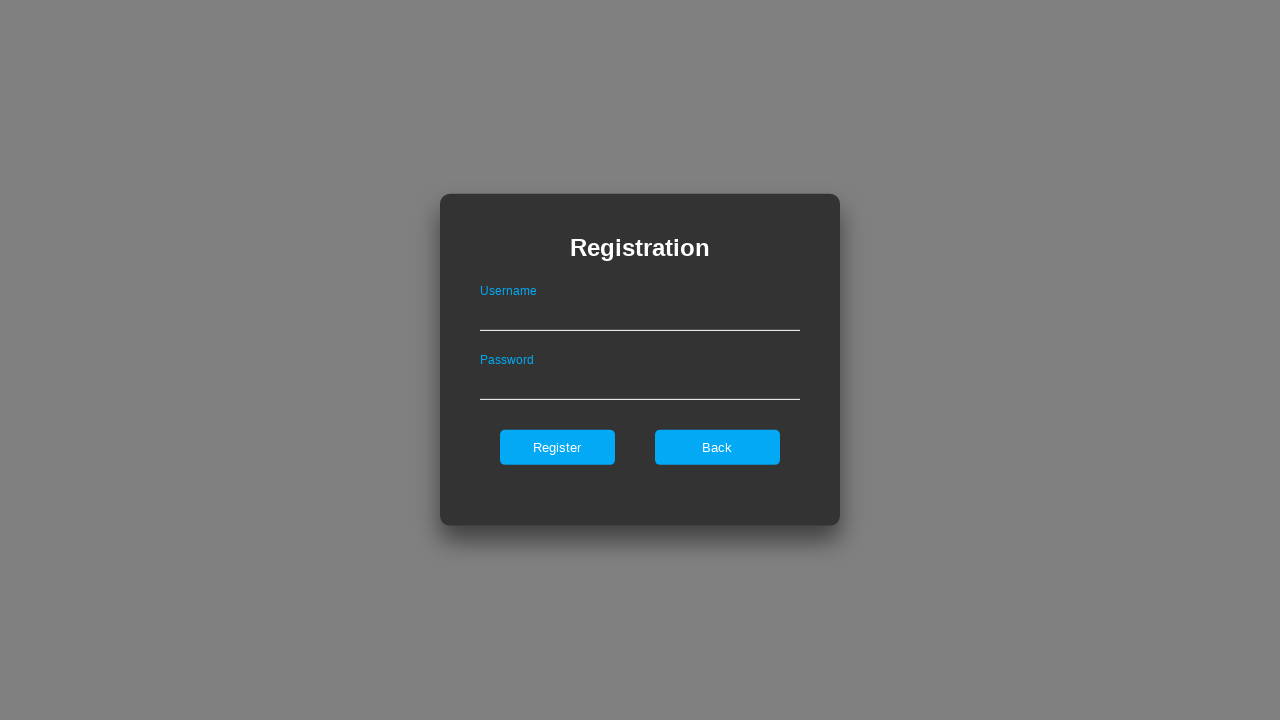

Filled username field with 'User001' on #userNameOnRegister
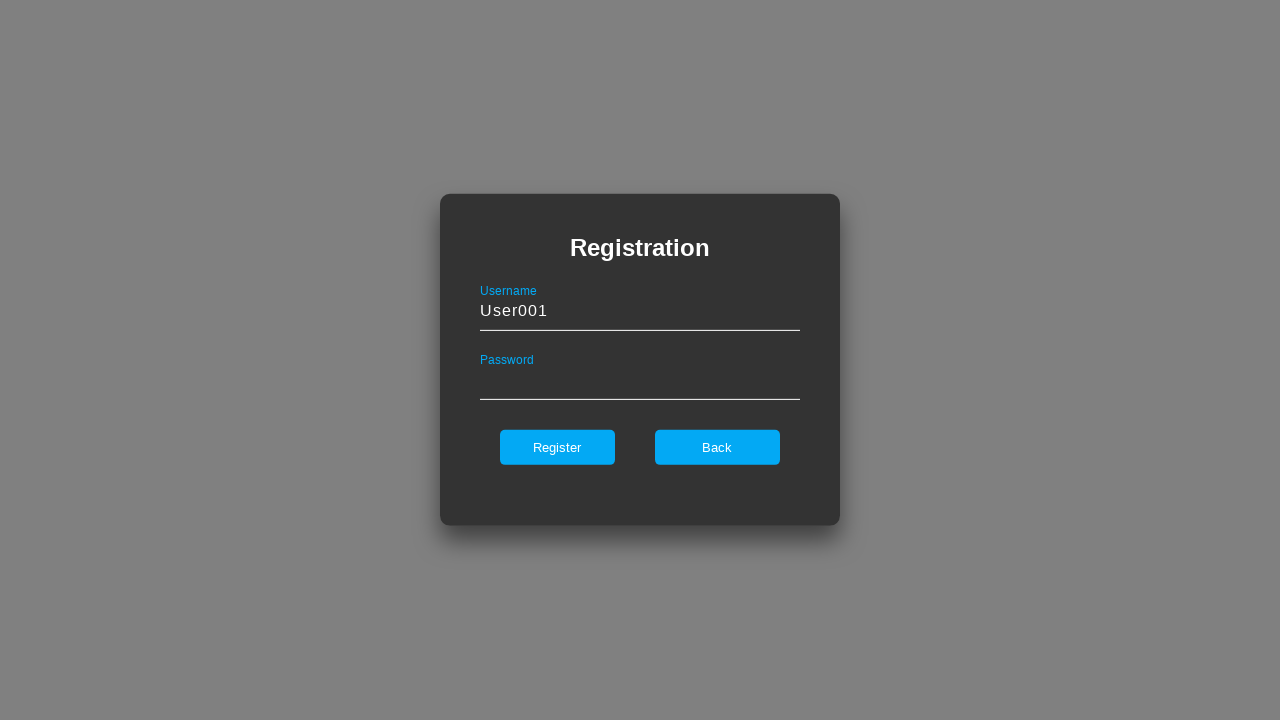

Filled password field with 7 characters 'Passwor' on #passwordOnRegister
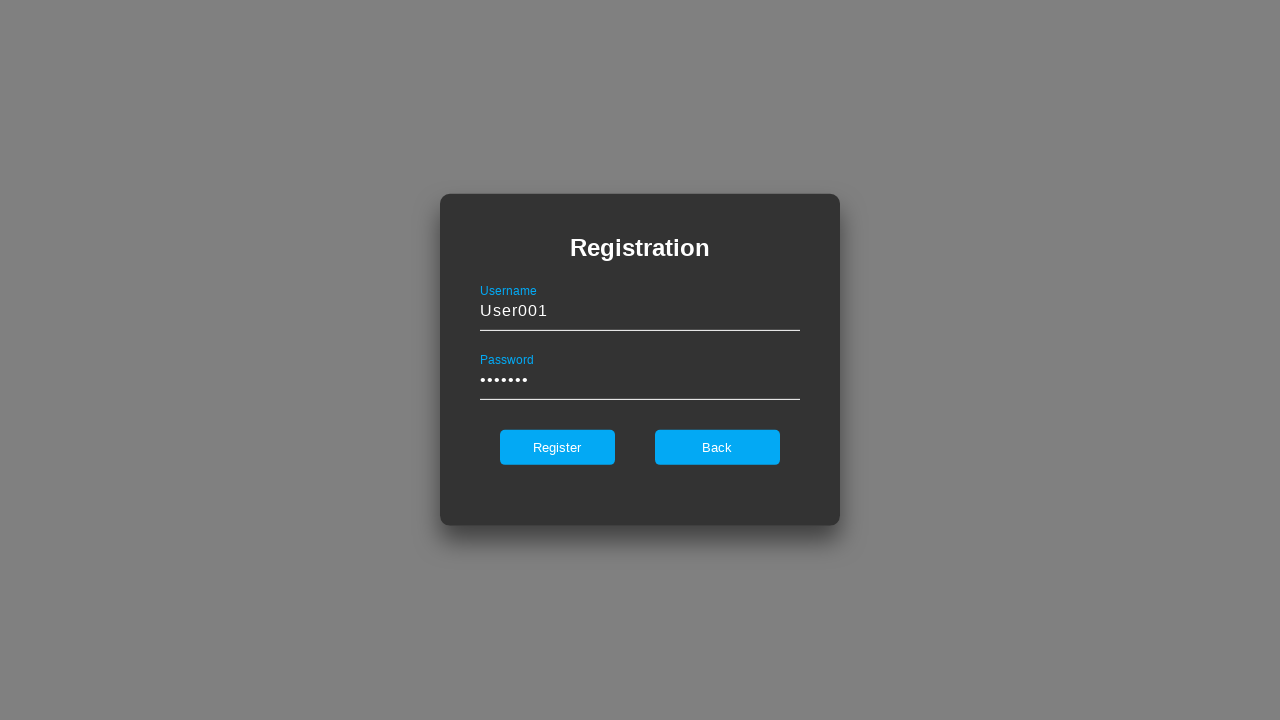

Clicked register submit button at (557, 447) on #register
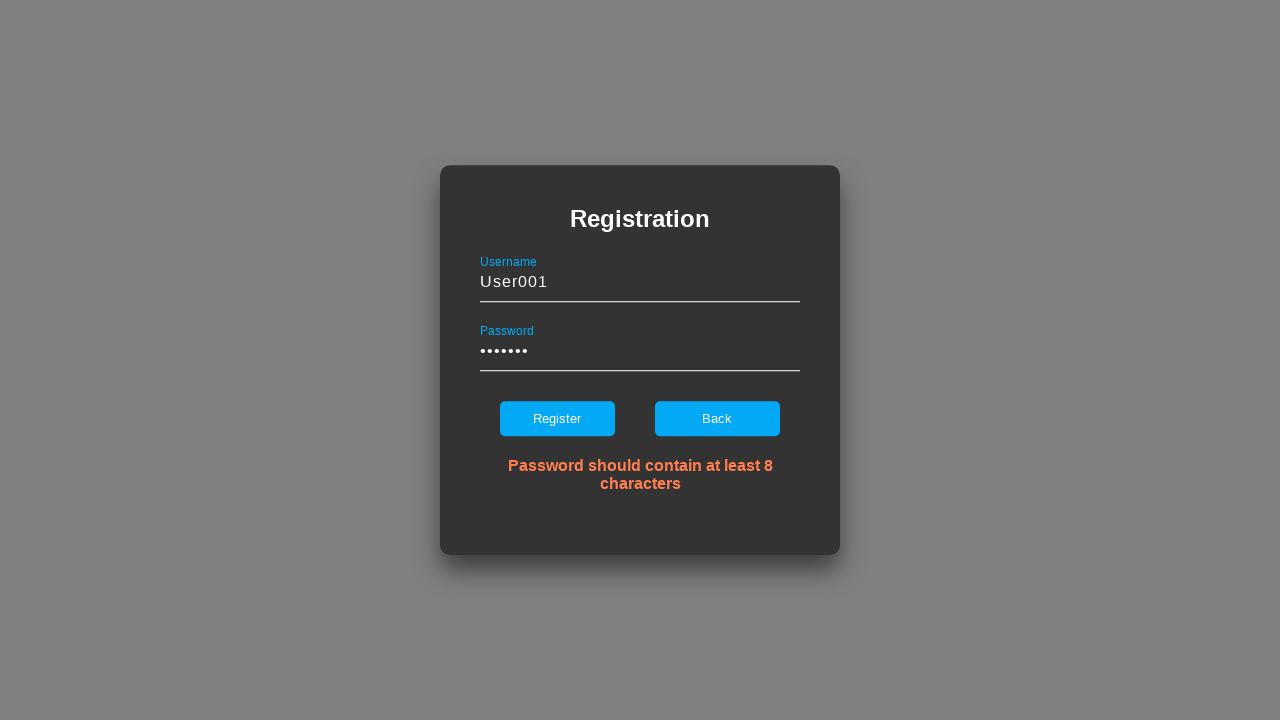

Error message appeared on registration form
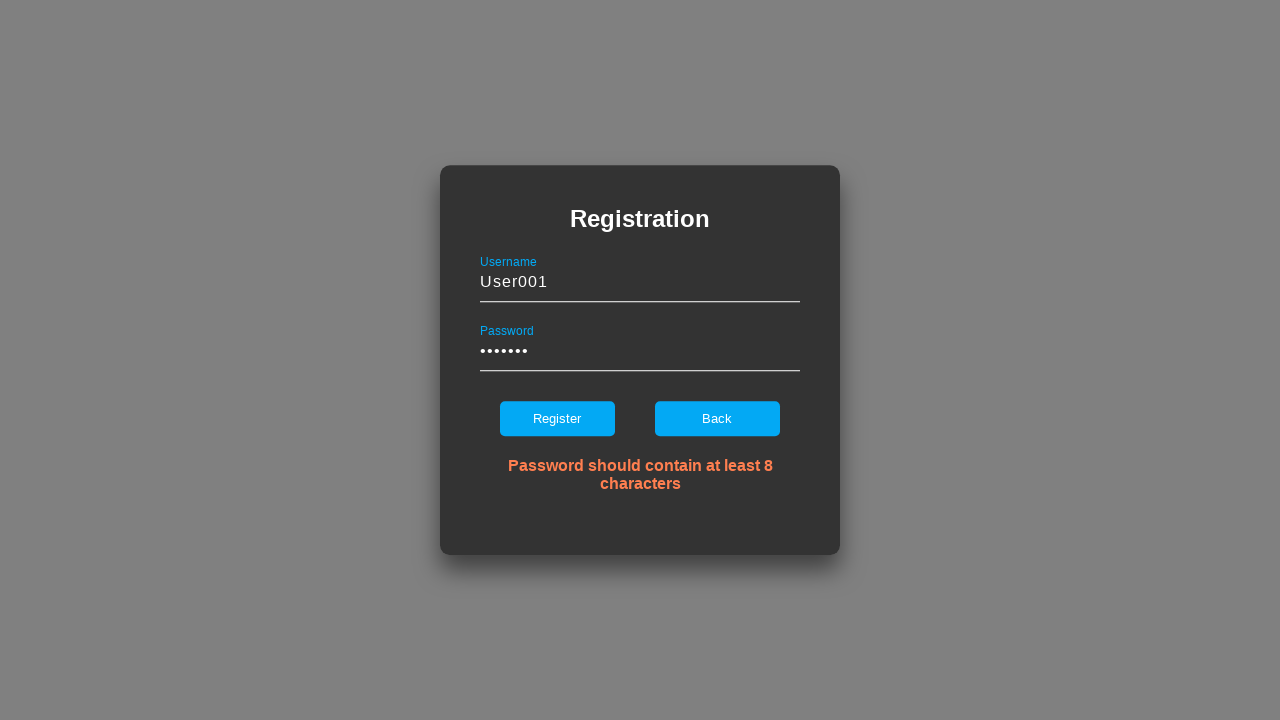

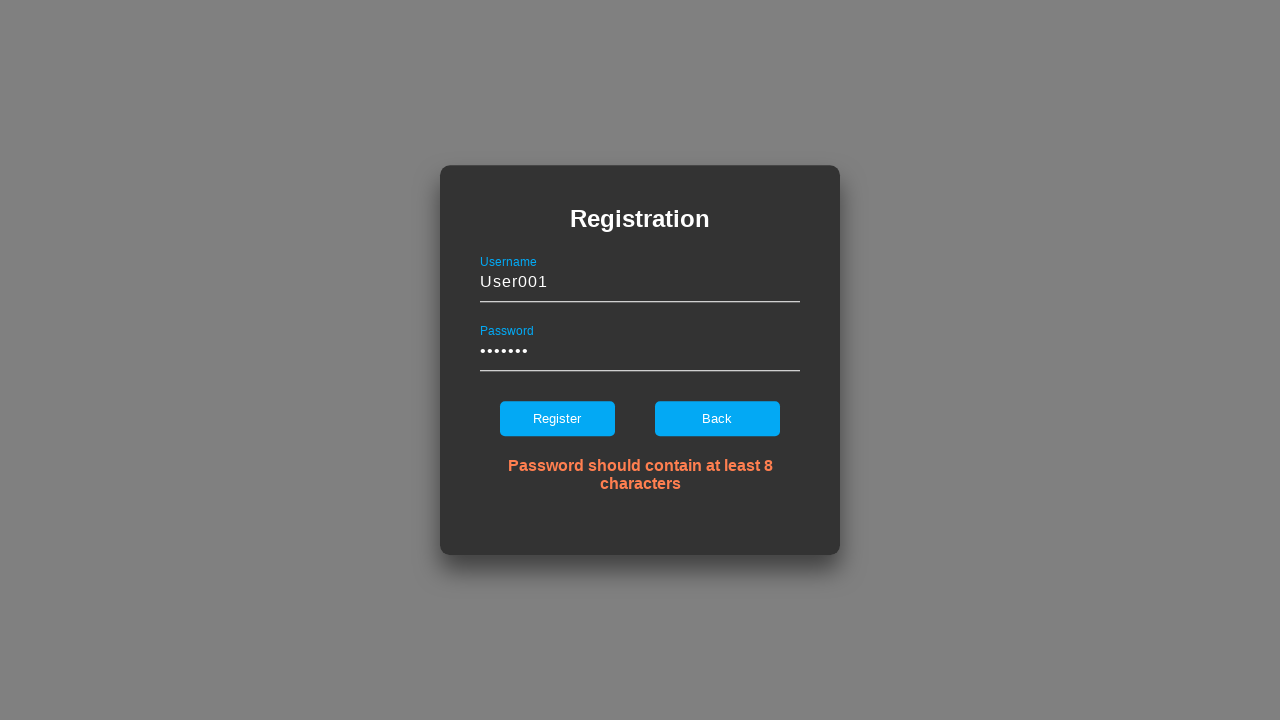